Tests JavaScript confirmation alert functionality by clicking a button to trigger an alert, accepting it, and verifying the result message is displayed correctly.

Starting URL: http://practice.cydeo.com/javascript_alerts

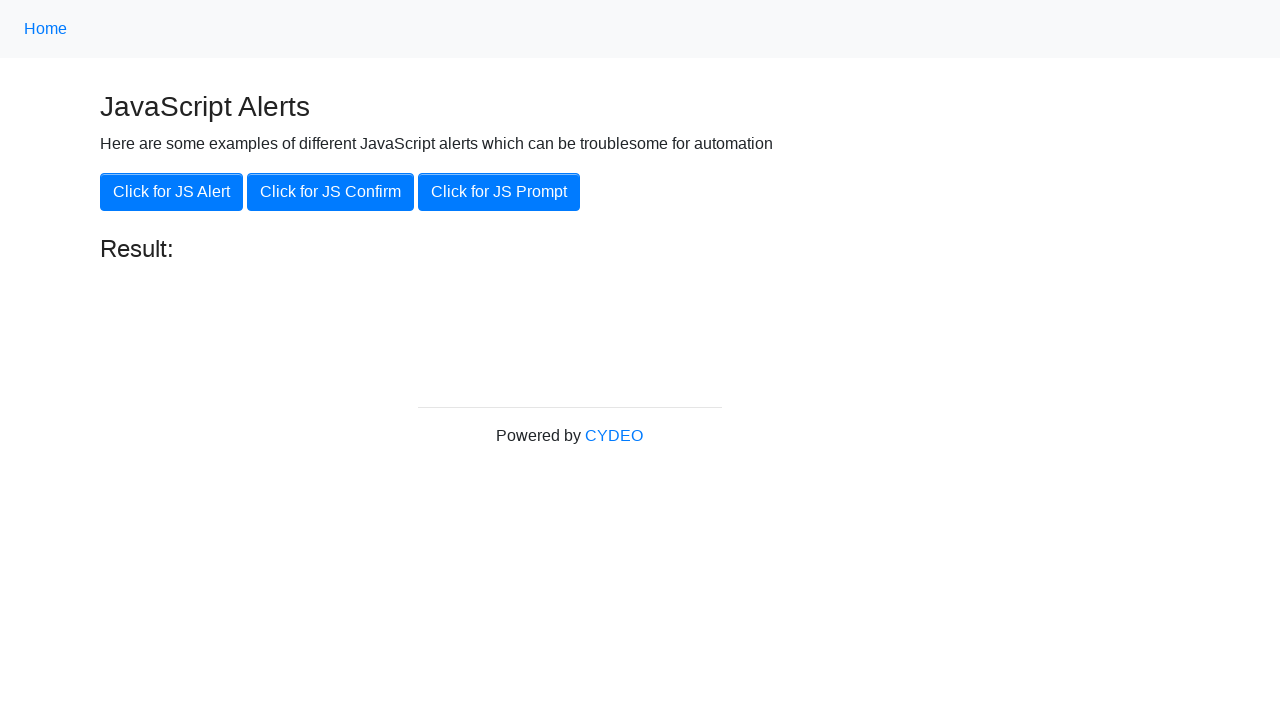

Clicked 'Click for JS Confirm' button at (330, 192) on xpath=//button[text()='Click for JS Confirm']
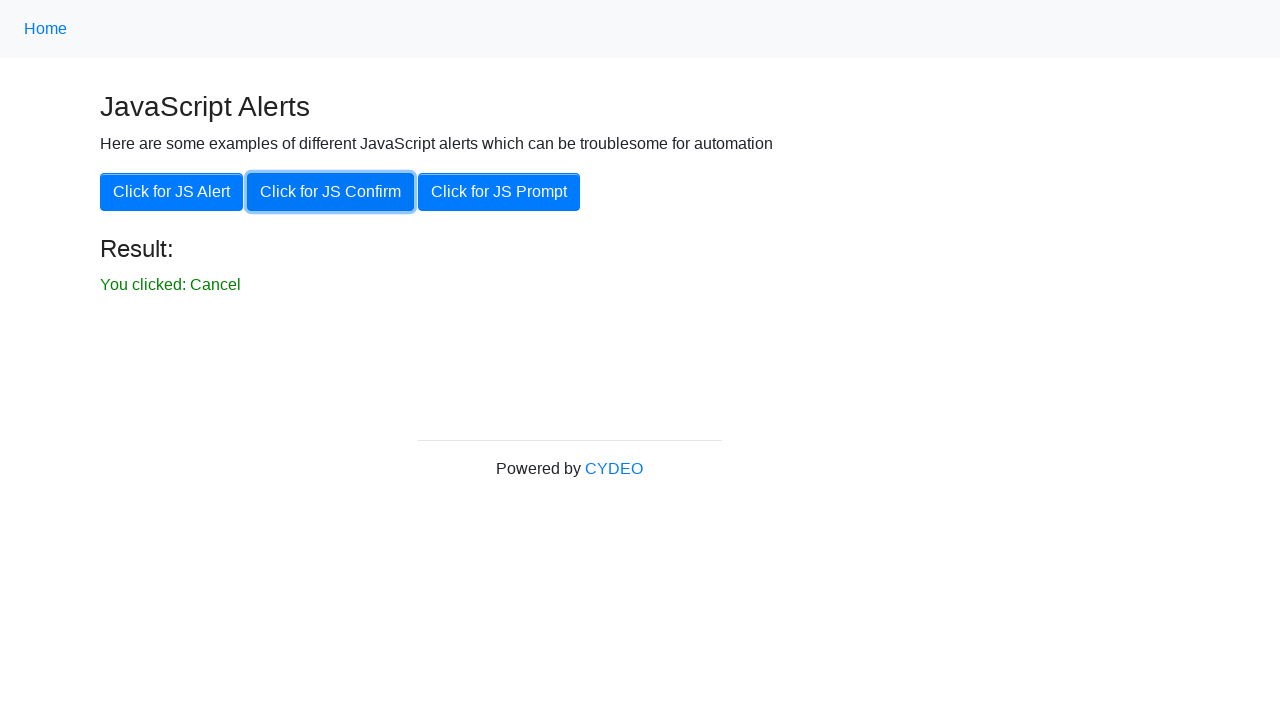

Set up dialog handler to accept confirmation alerts
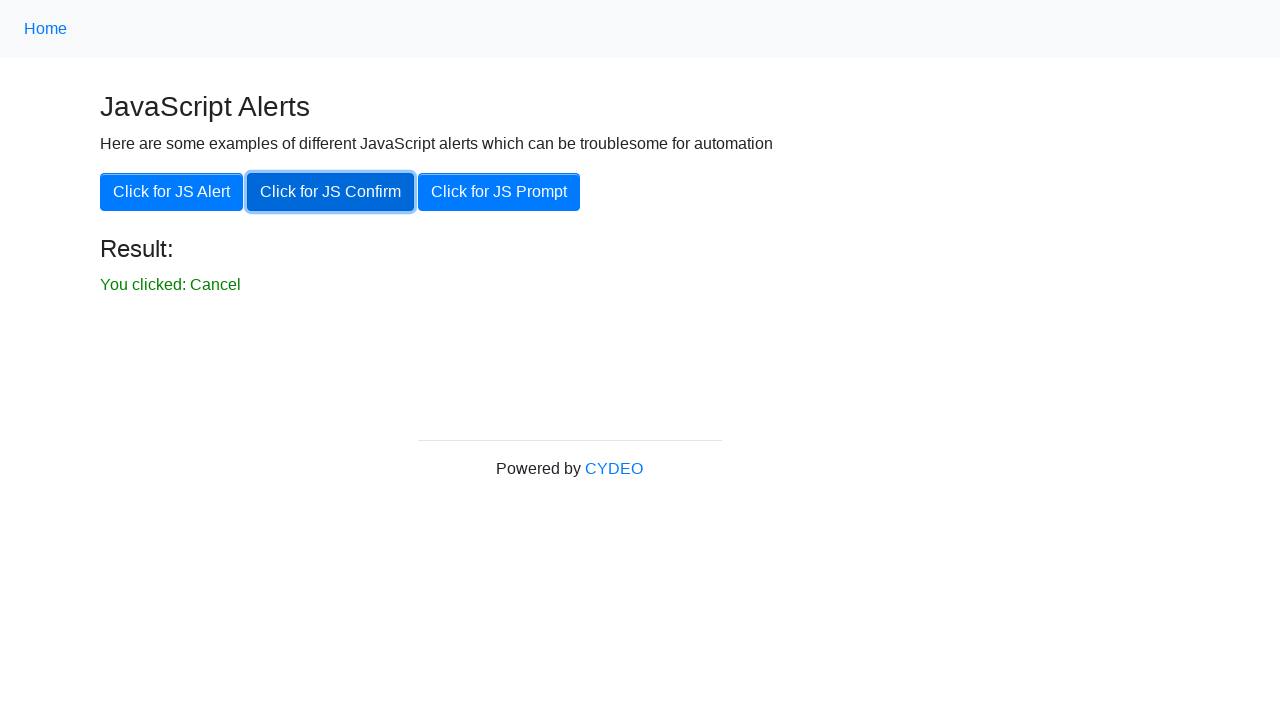

Clicked 'Click for JS Confirm' button to trigger alert with handler active at (330, 192) on xpath=//button[text()='Click for JS Confirm']
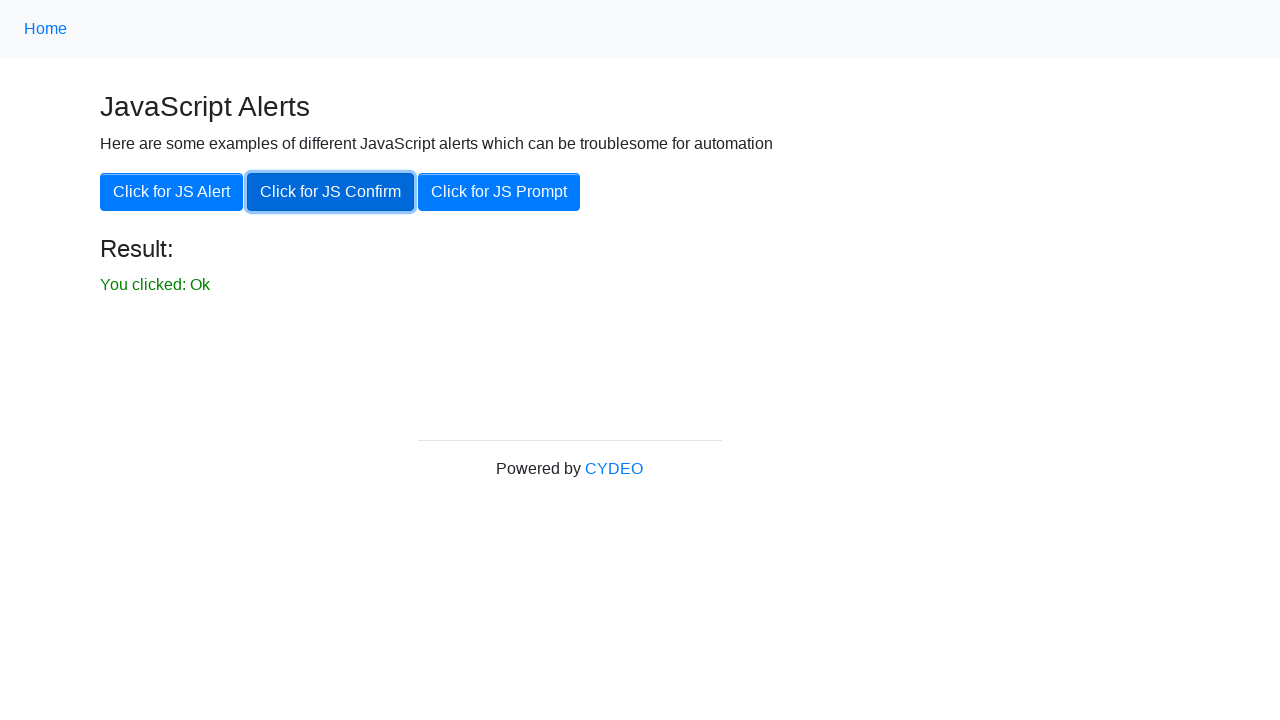

Result message element appeared after accepting alert
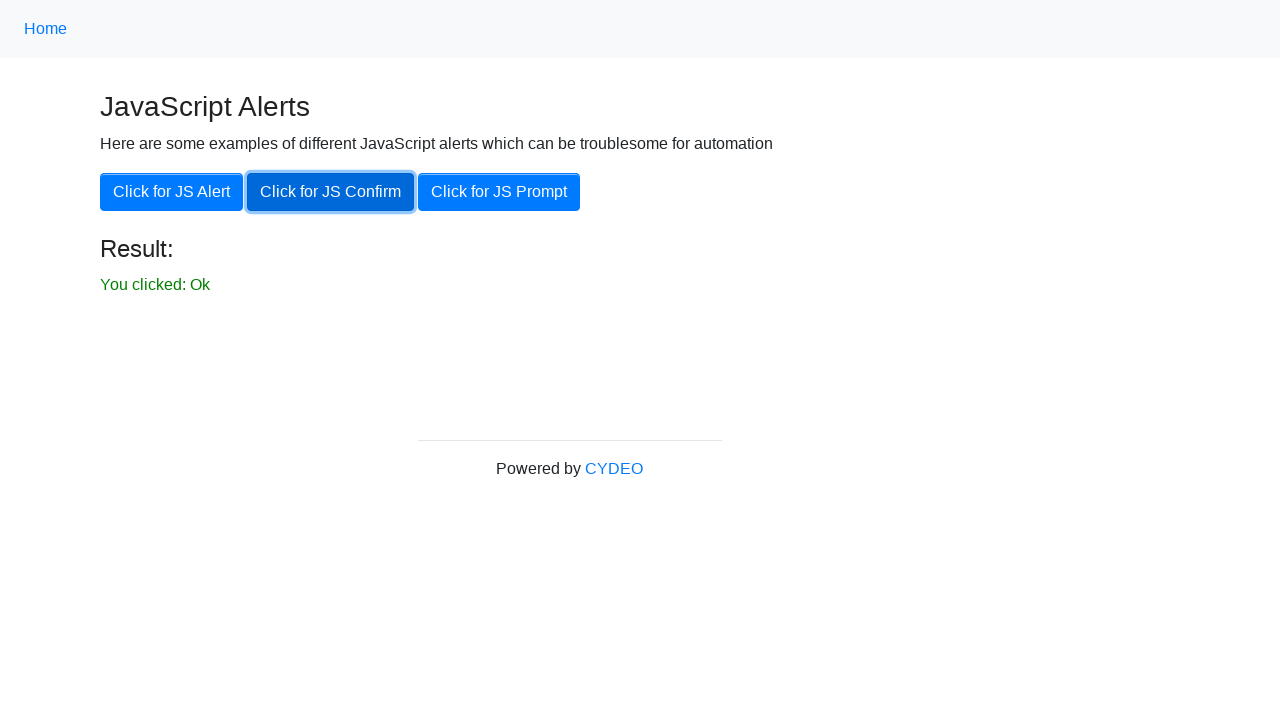

Retrieved result text: 'You clicked: Ok'
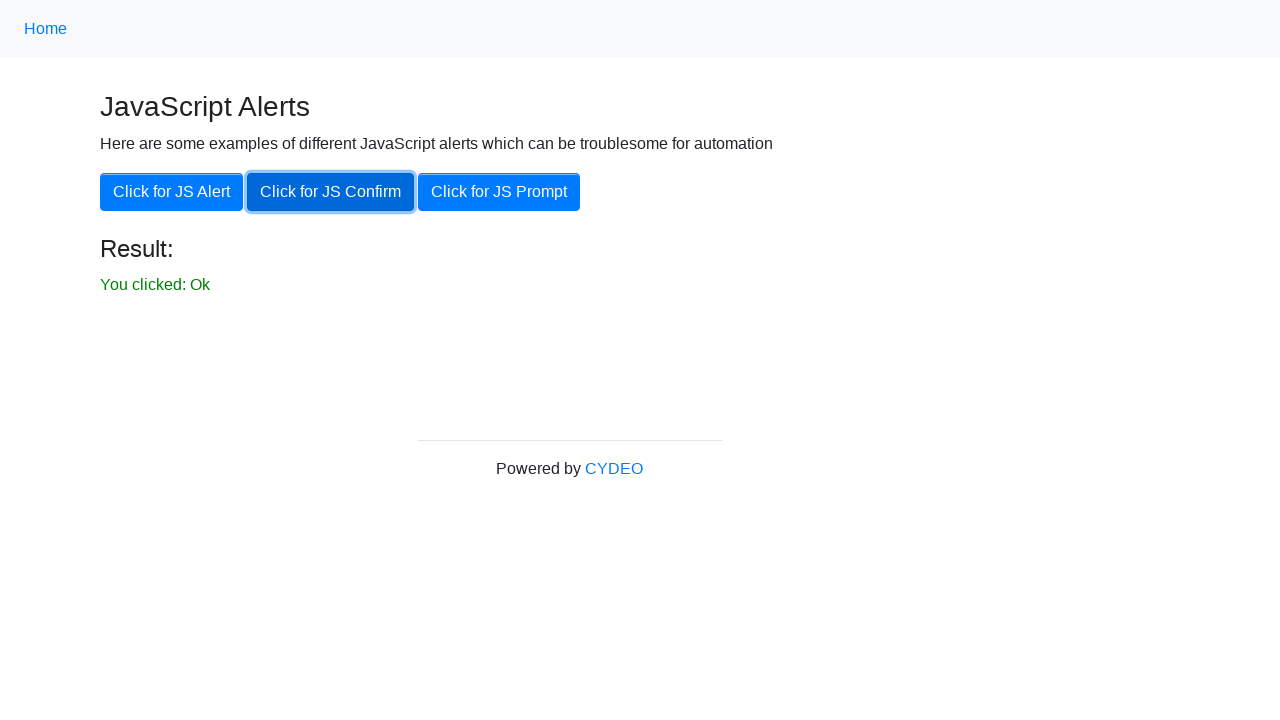

Assertion passed: result message is 'You clicked: Ok'
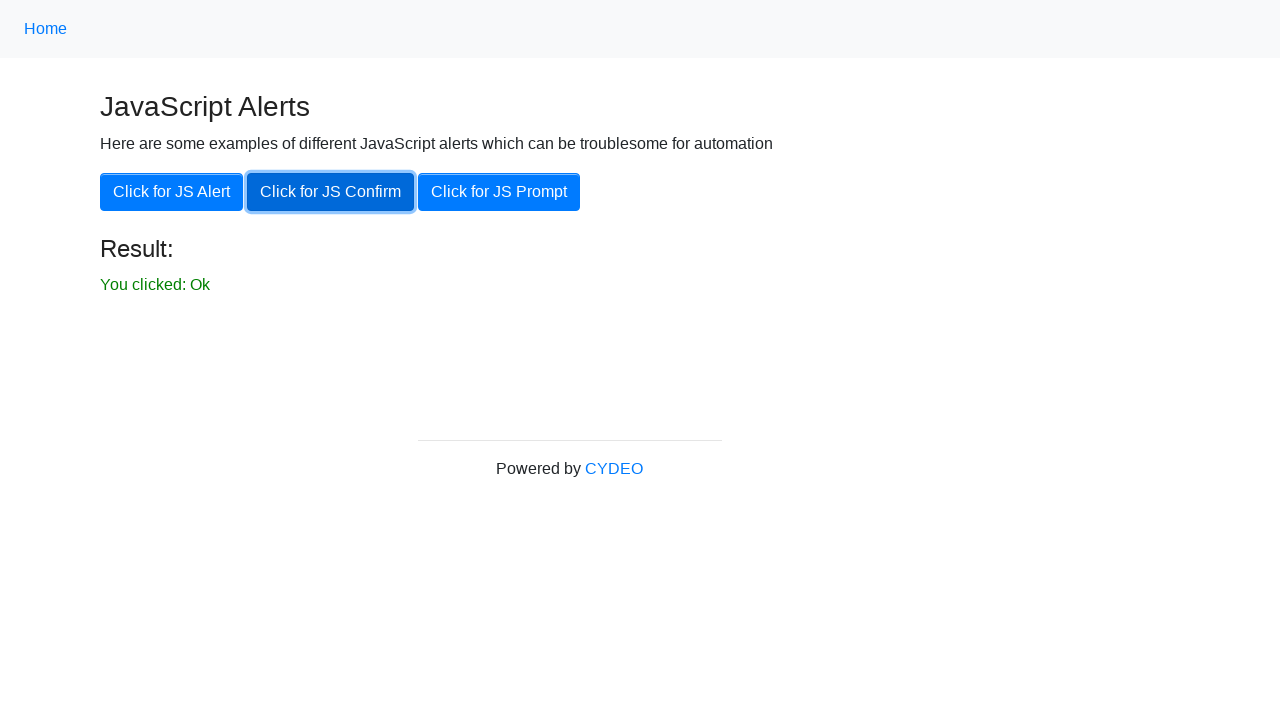

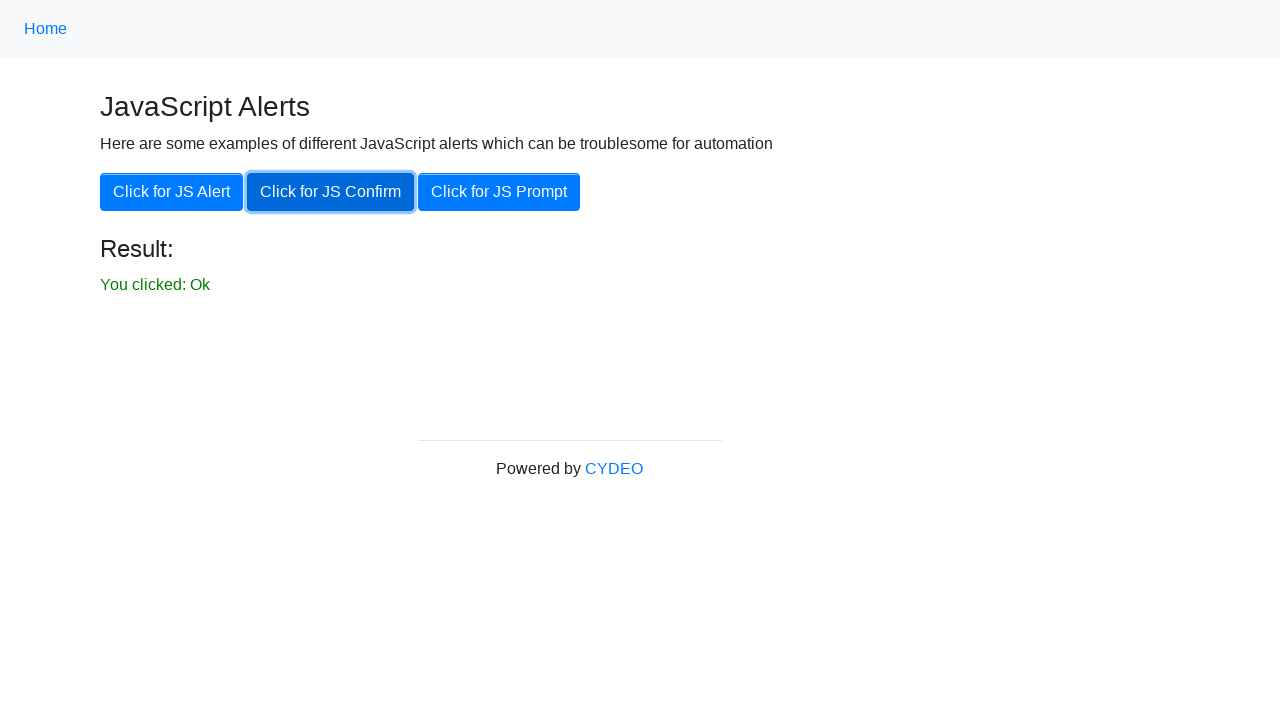